Tests alert dialog interaction by navigating to the alert with textbox tab, triggering a prompt alert, entering text, and verifying the input is displayed on the page

Starting URL: http://demo.automationtesting.in/Alerts.html

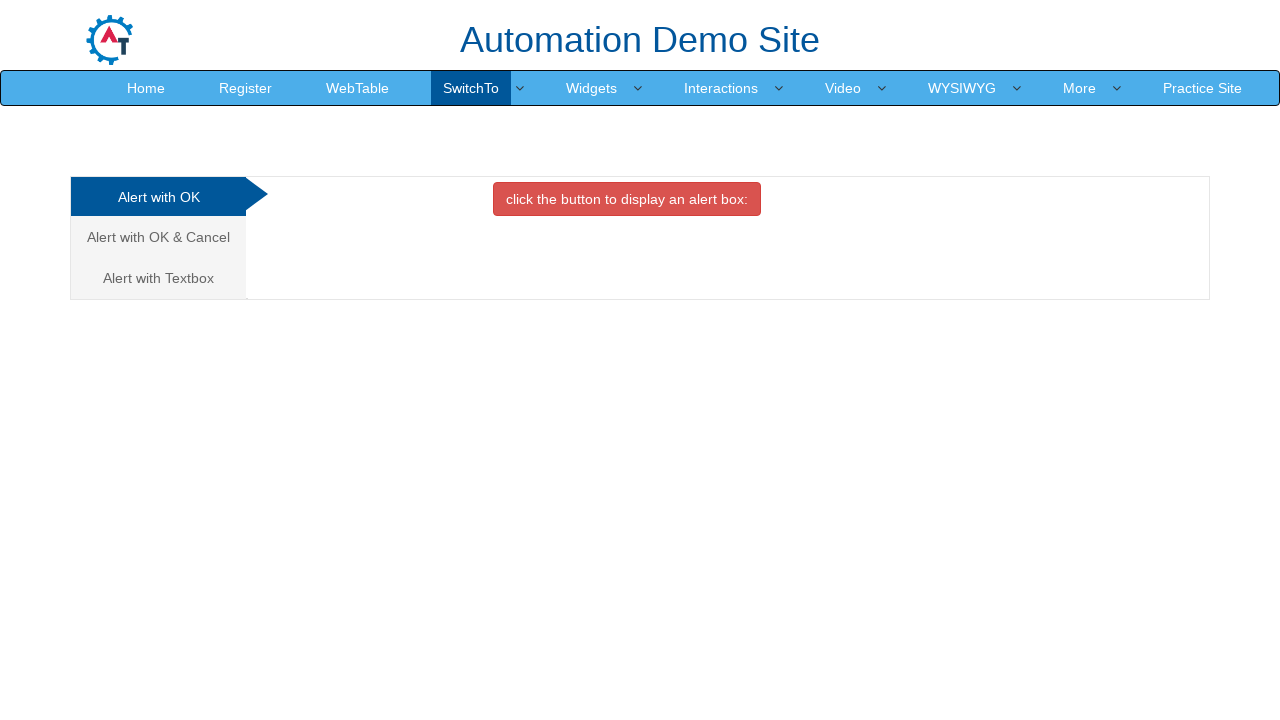

Clicked on 'Alert with Textbox' tab at (158, 278) on xpath=//a[text()='Alert with Textbox ']
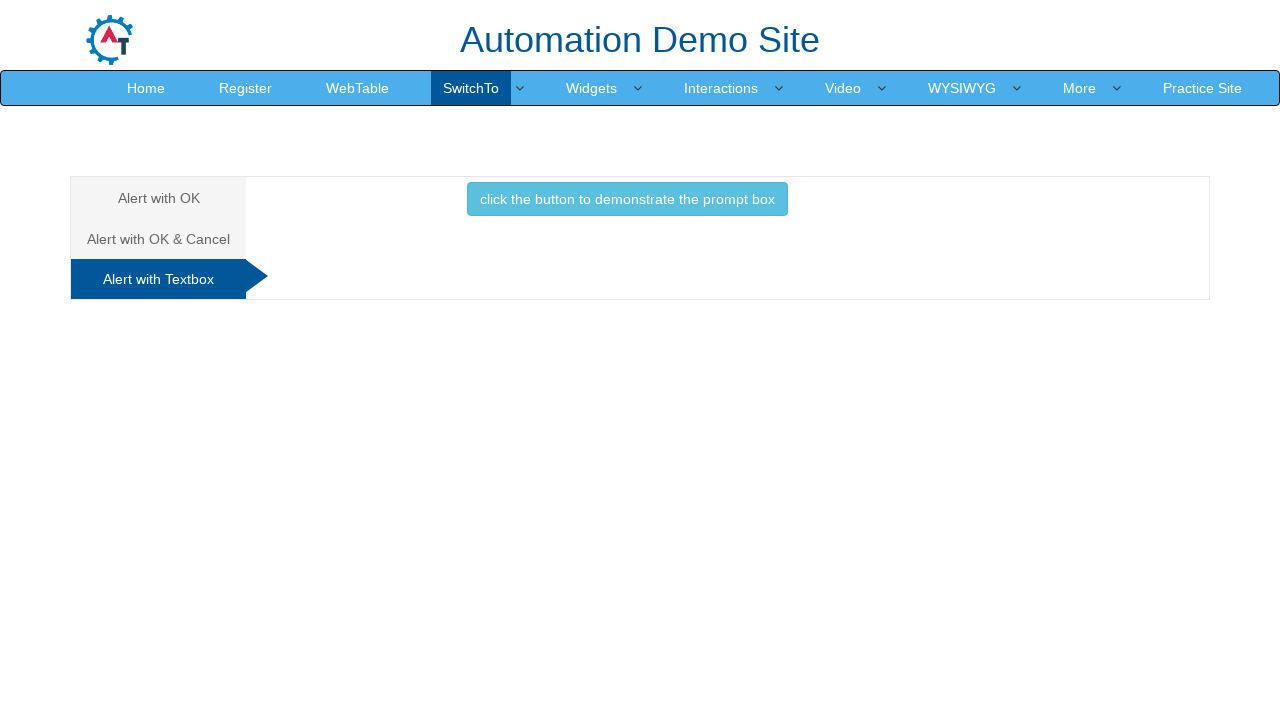

Clicked button to trigger prompt alert at (627, 199) on xpath=//button[@class='btn btn-info']
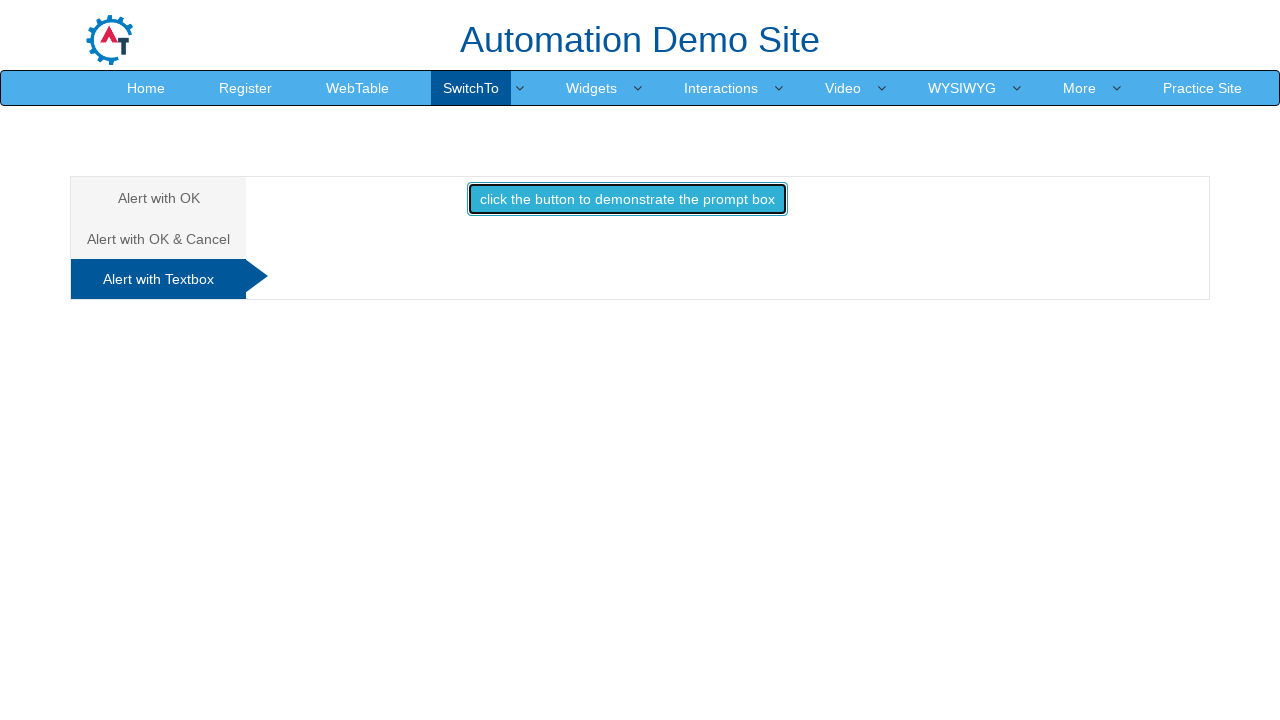

Set up dialog handler to accept prompt with 'Test input 123'
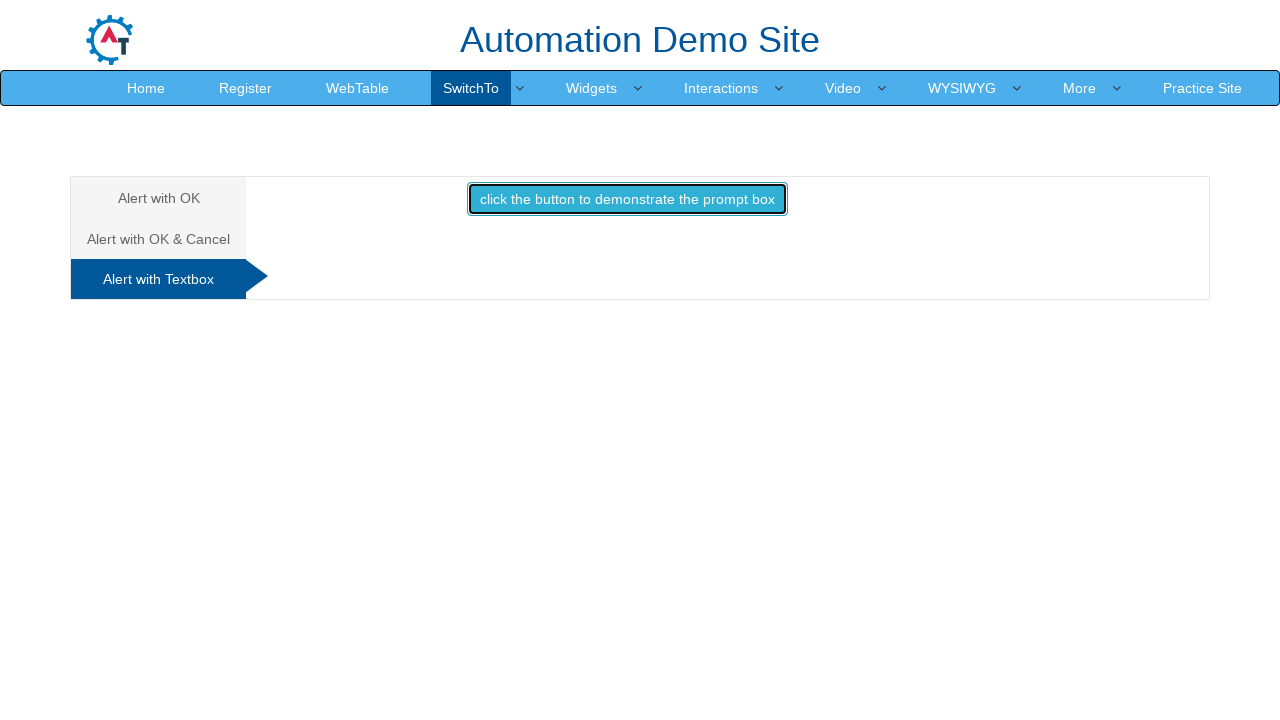

Clicked button to trigger prompt alert with handler active at (627, 199) on xpath=//button[@class='btn btn-info']
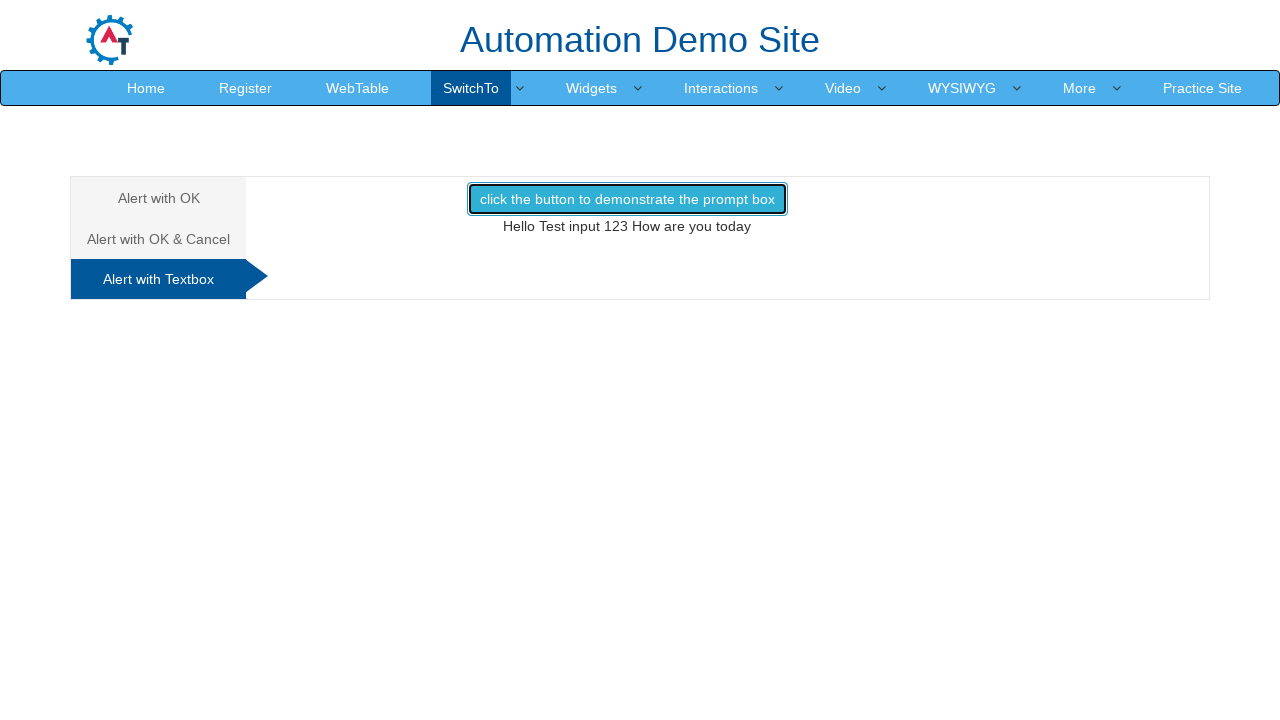

Output element loaded and visible
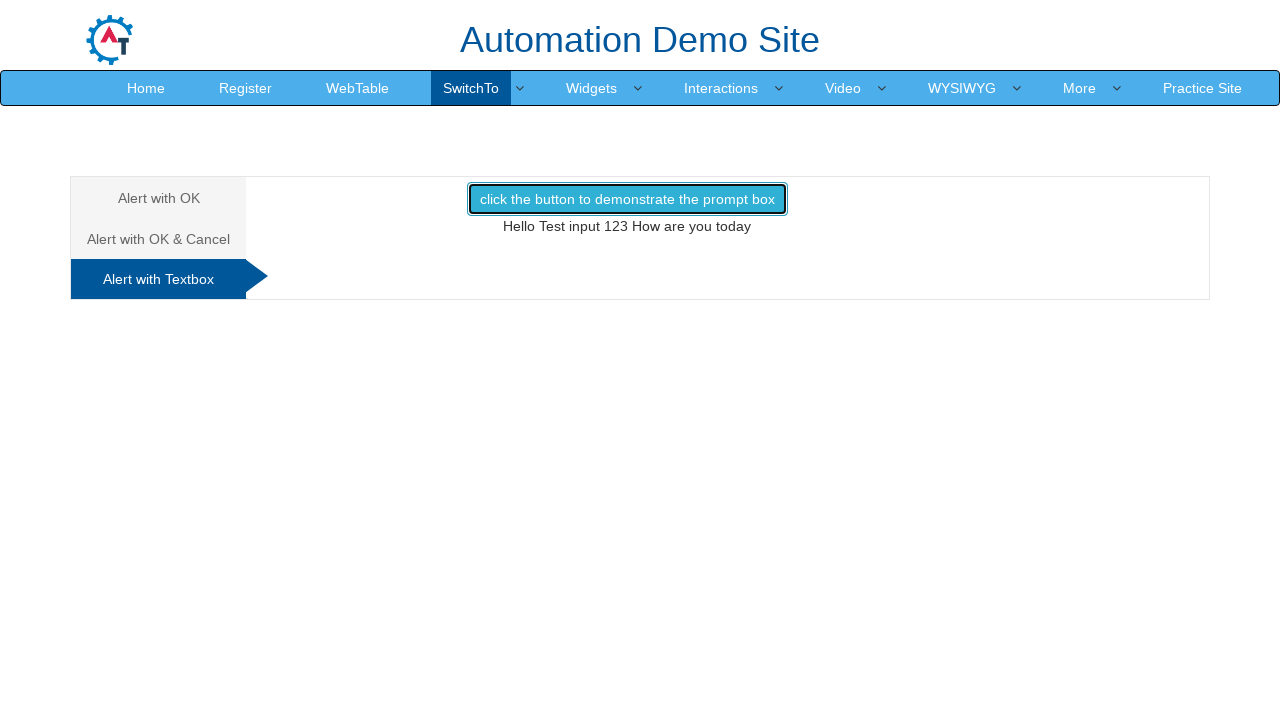

Located output element with id 'demo1'
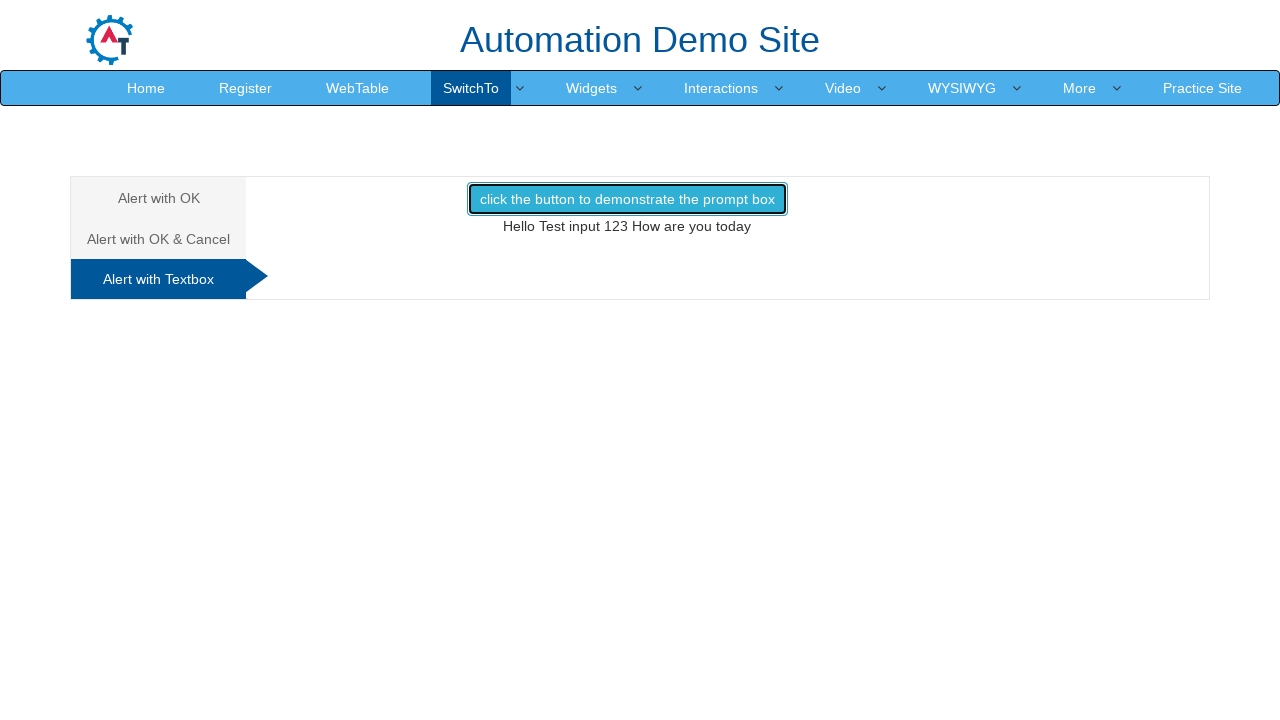

Verified that 'Test input 123' is displayed in the output element
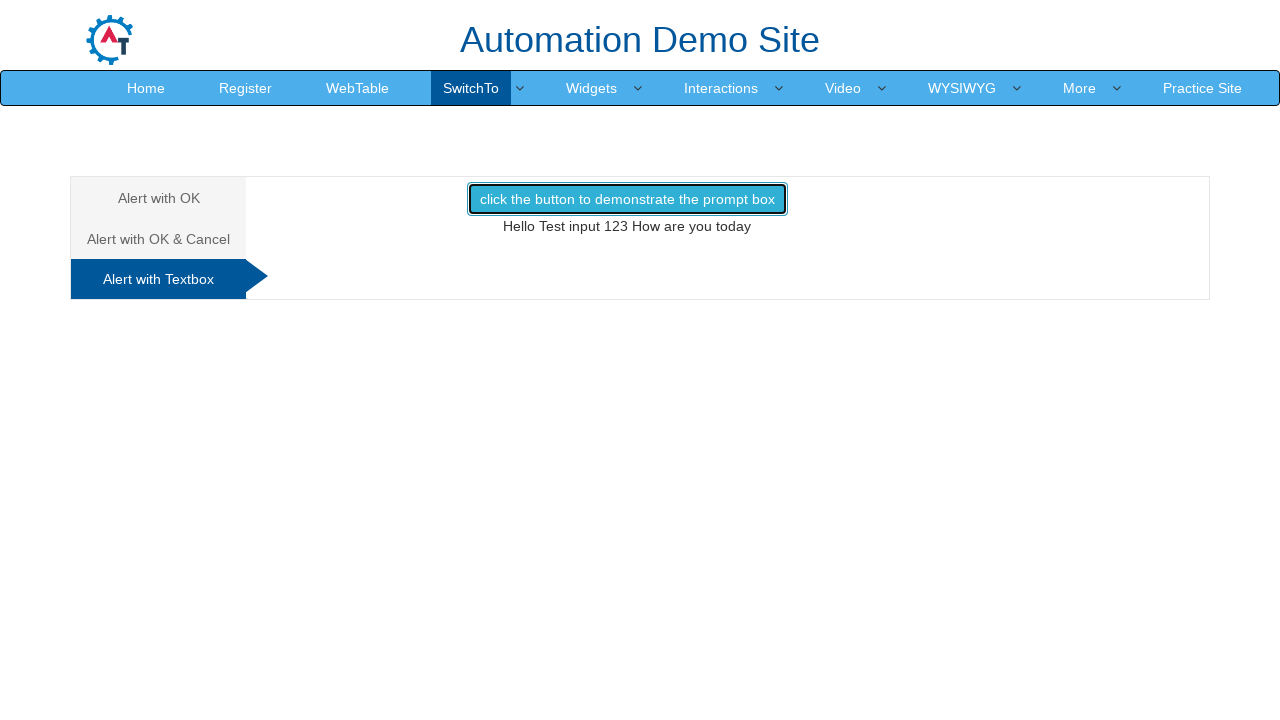

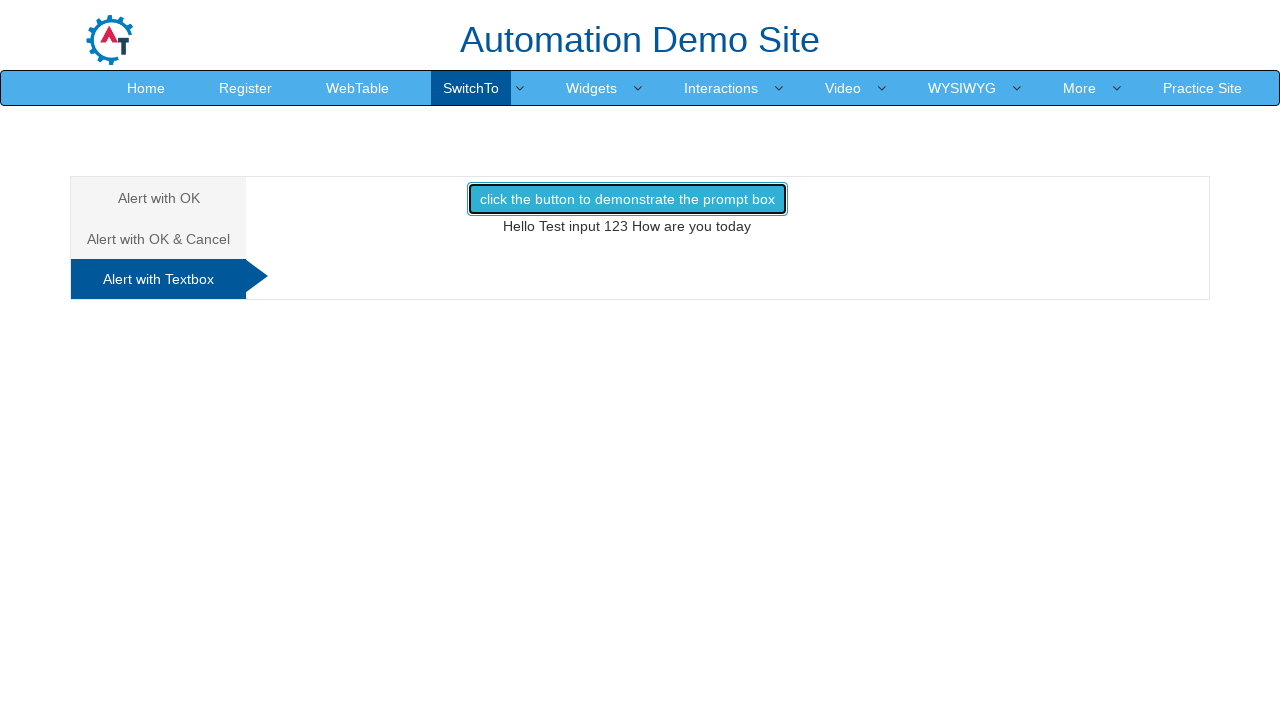